Tests dropdown selection functionality by selecting different options using various methods (by value, index, and visible text)

Starting URL: https://www.letskodeit.com/practice

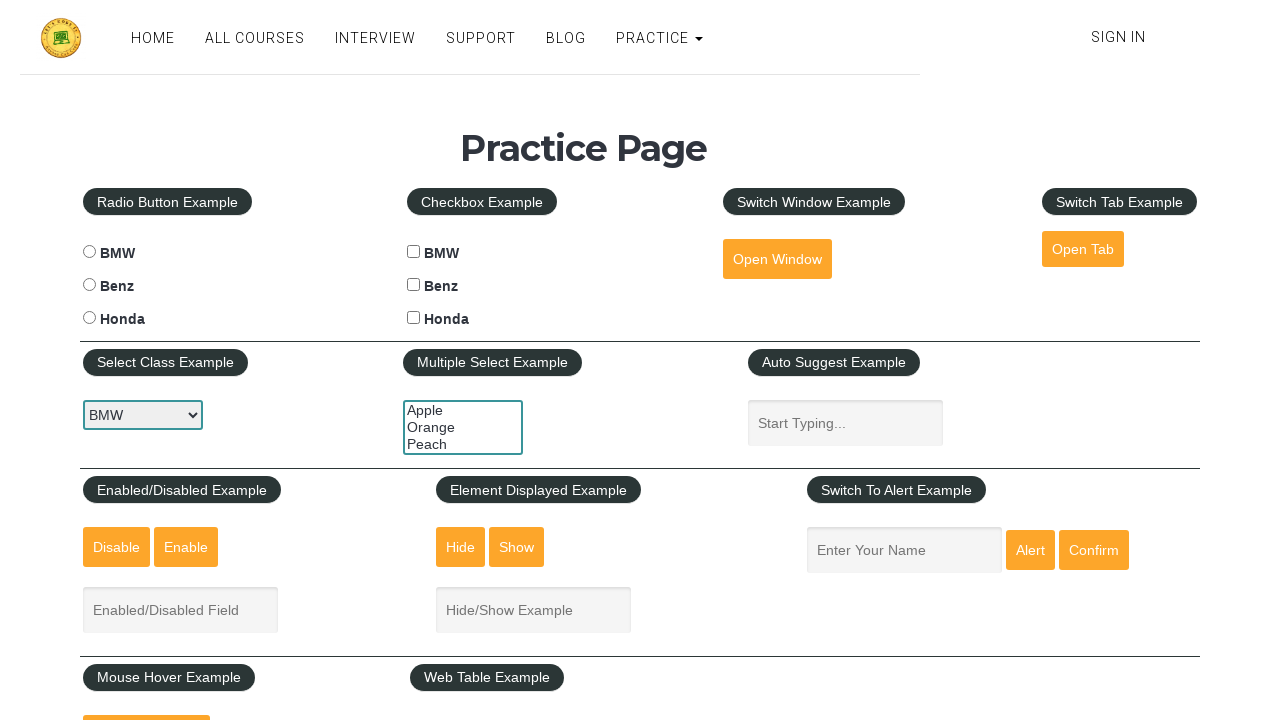

Located the car selection dropdown element
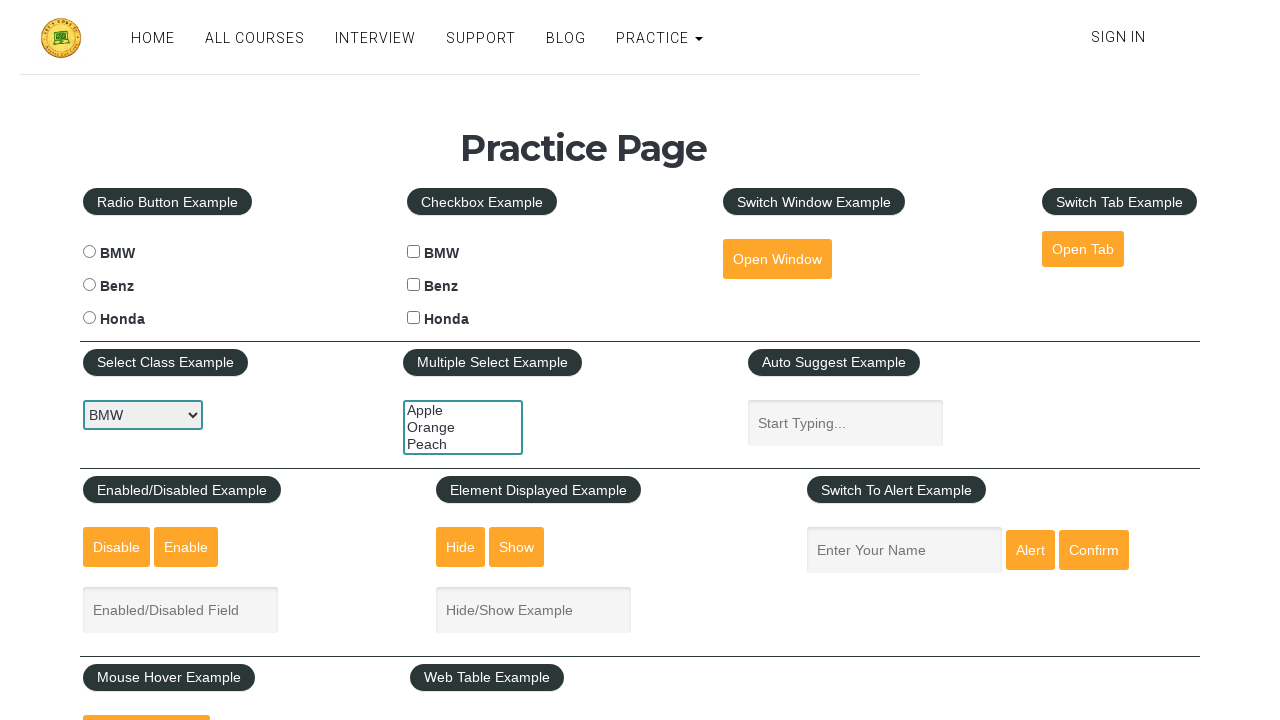

Selected 'honda' from dropdown by value on #carselect
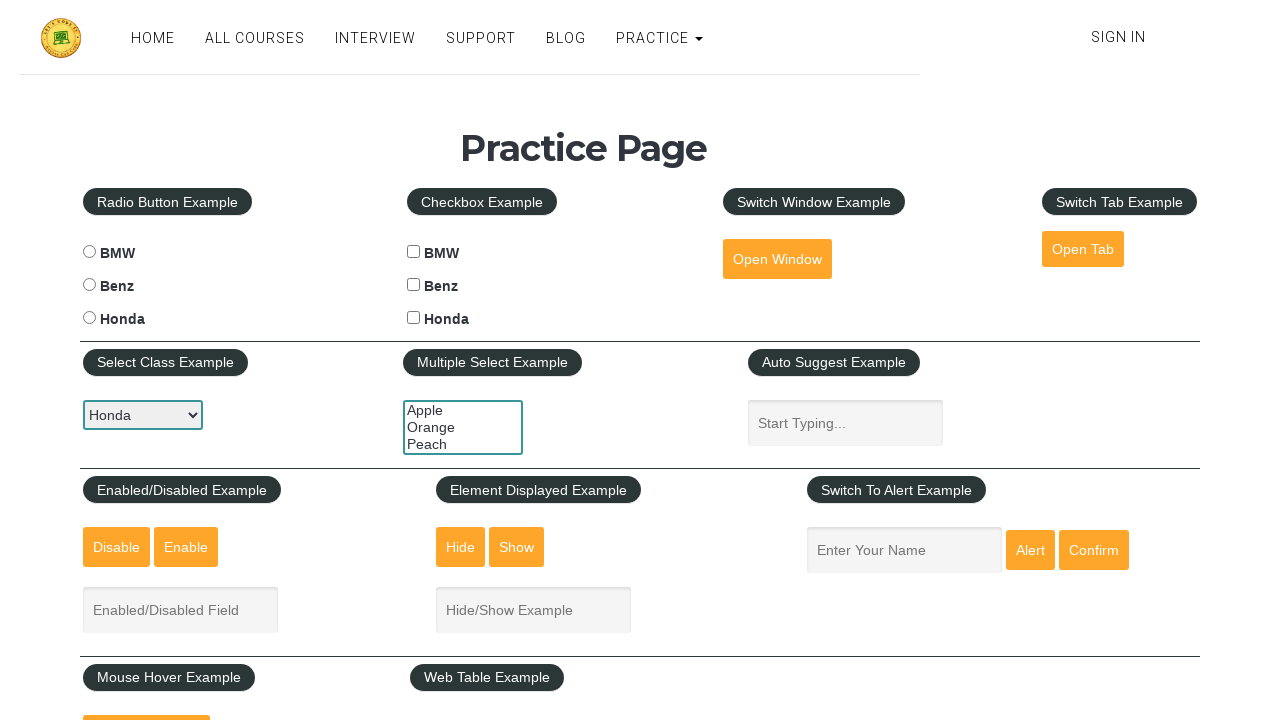

Selected first option from dropdown by index on #carselect
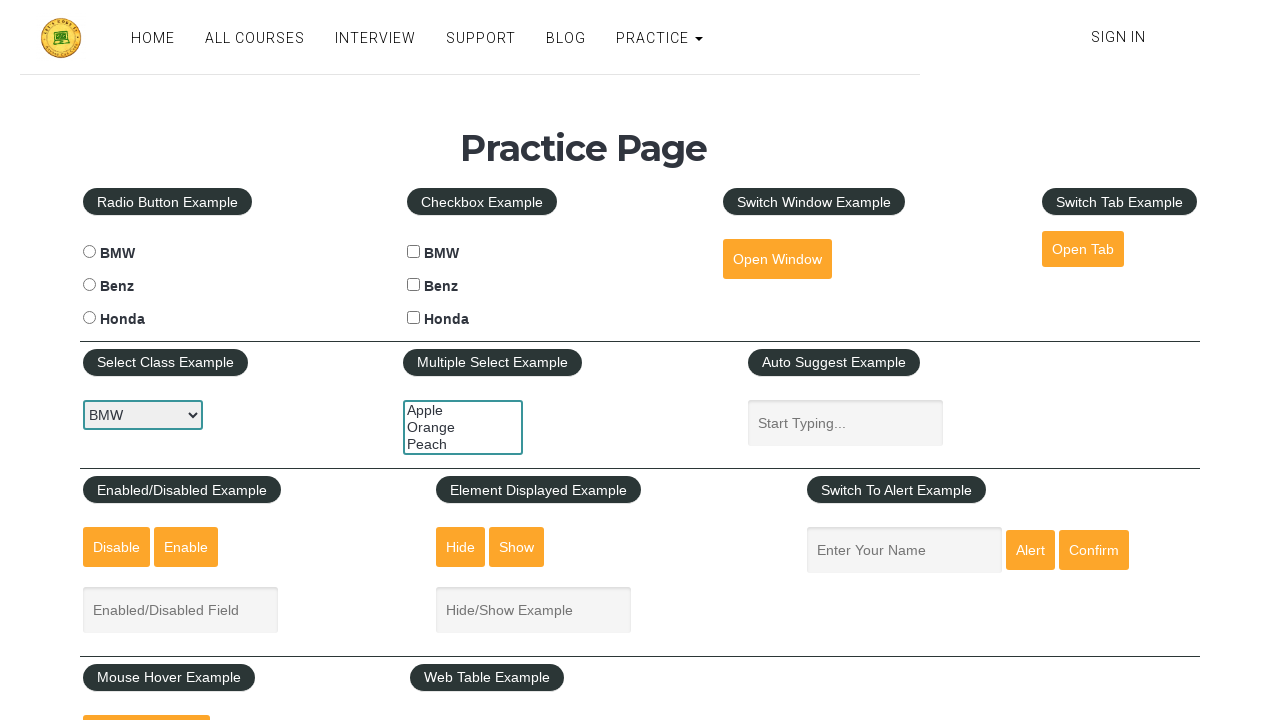

Selected 'Benz' from dropdown by visible text on #carselect
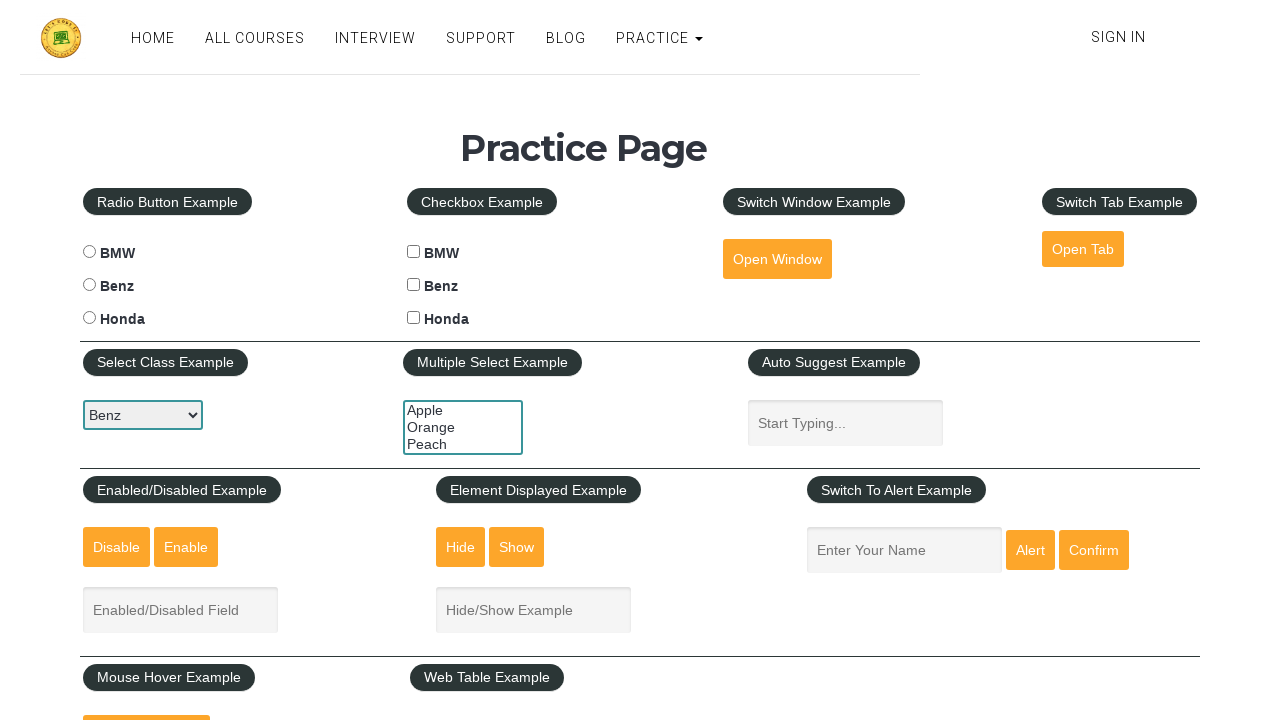

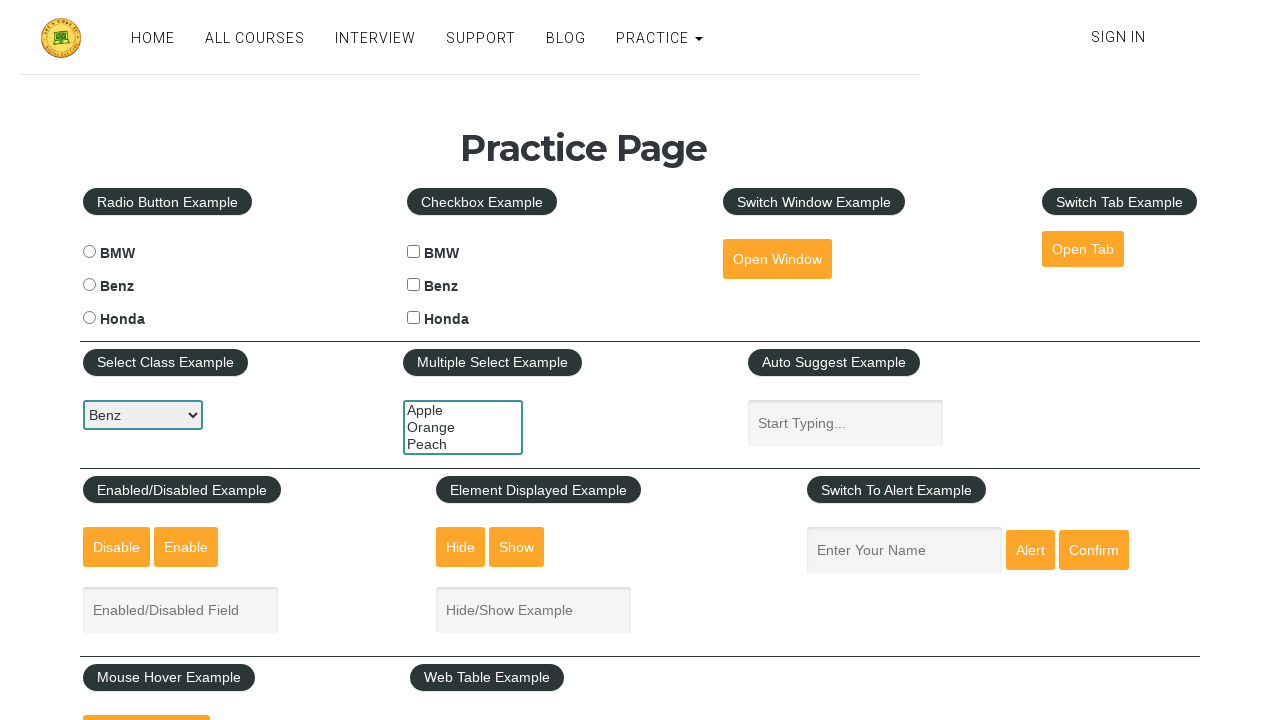